Tests that hovering over the demos button reveals the dropdown menu

Starting URL: http://mhunterak.github.io/index.html

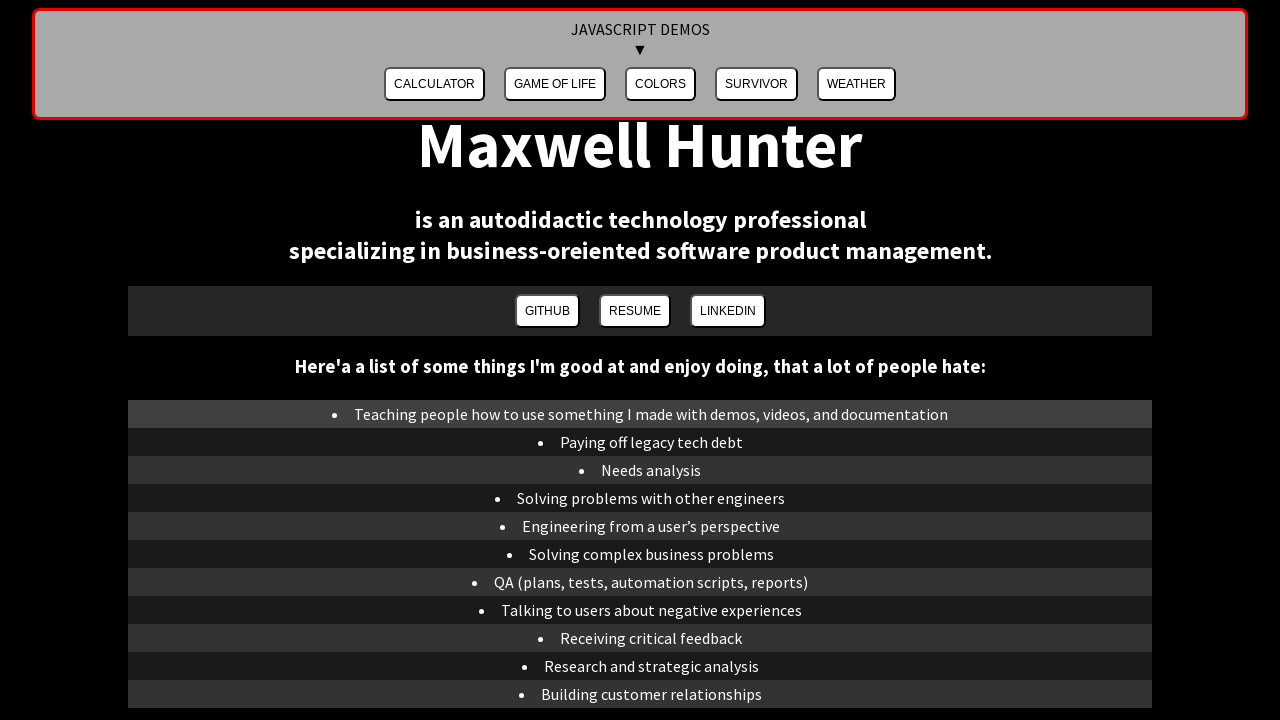

Page loaded and DOM content became interactive
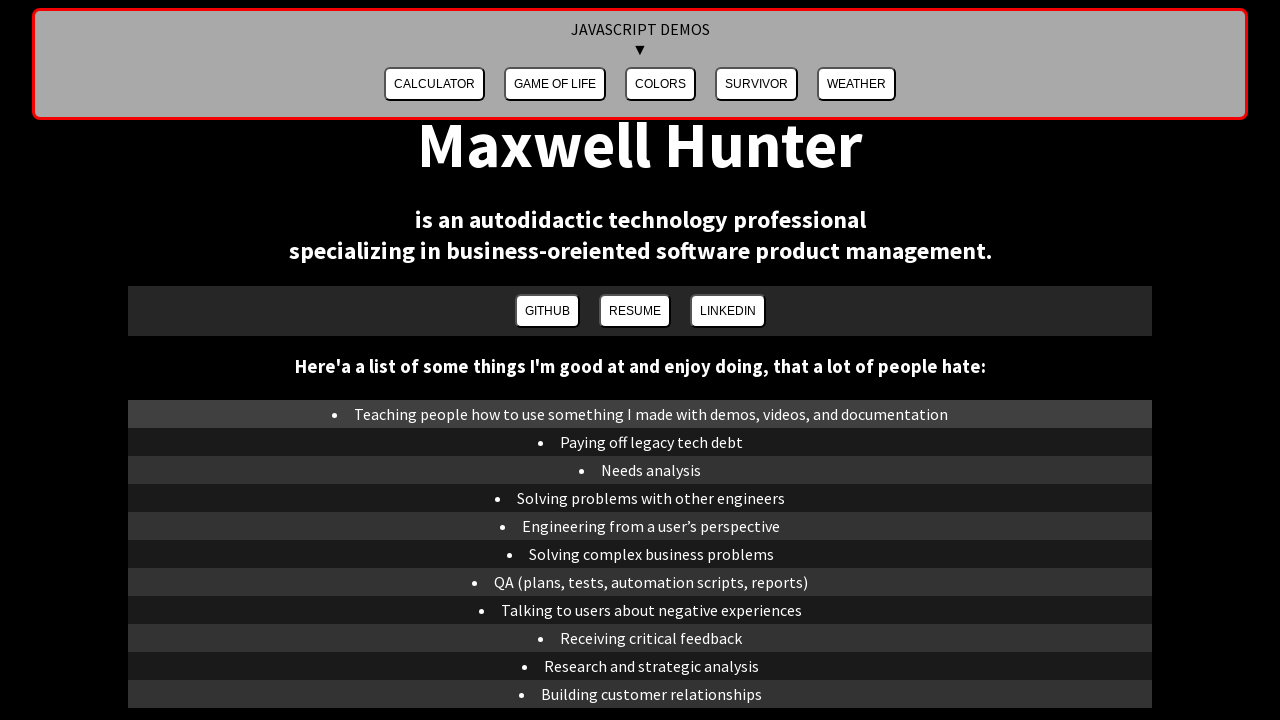

Hovered over the demos button at (640, 64) on #demosButton
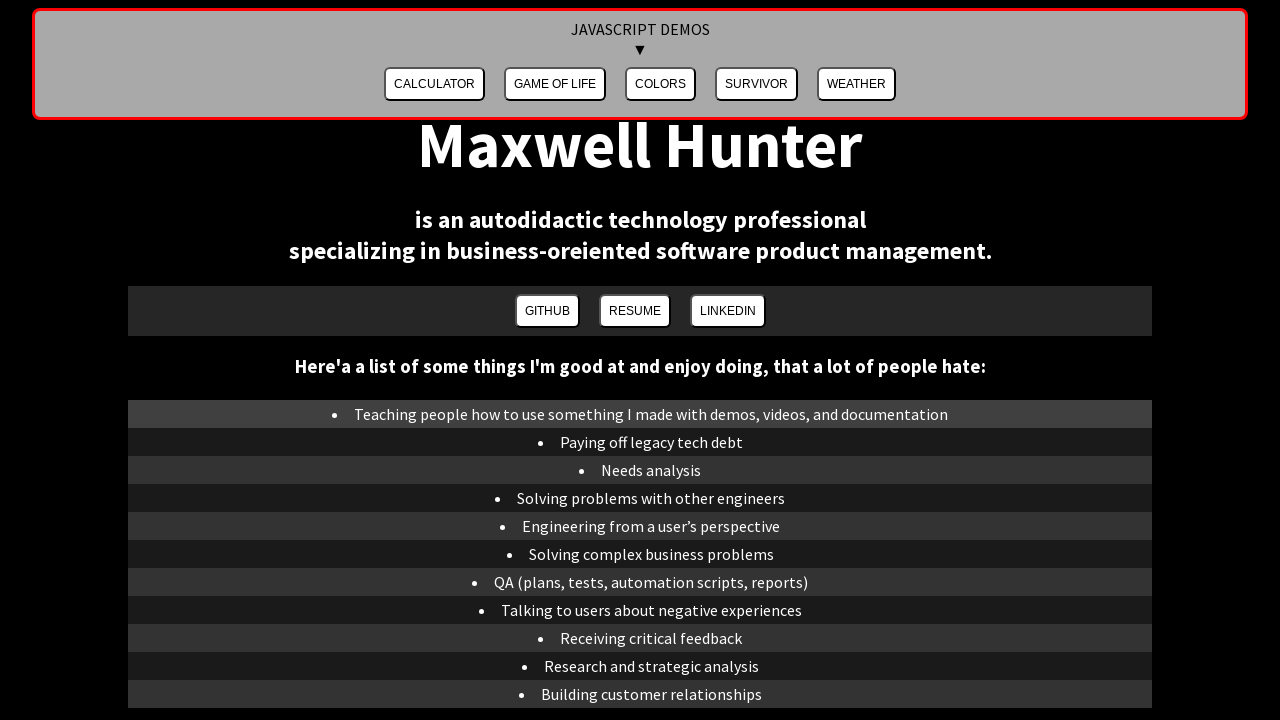

Located the dropdown menu element
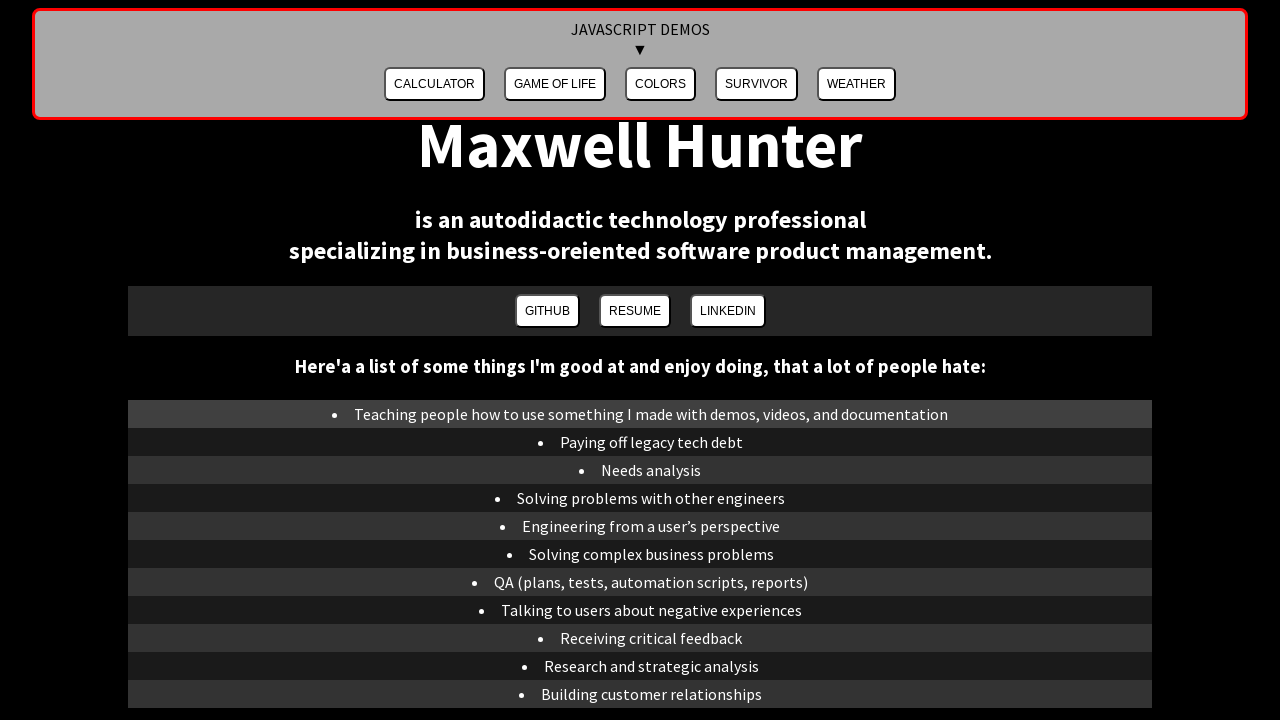

Verified that the dropdown menu is visible
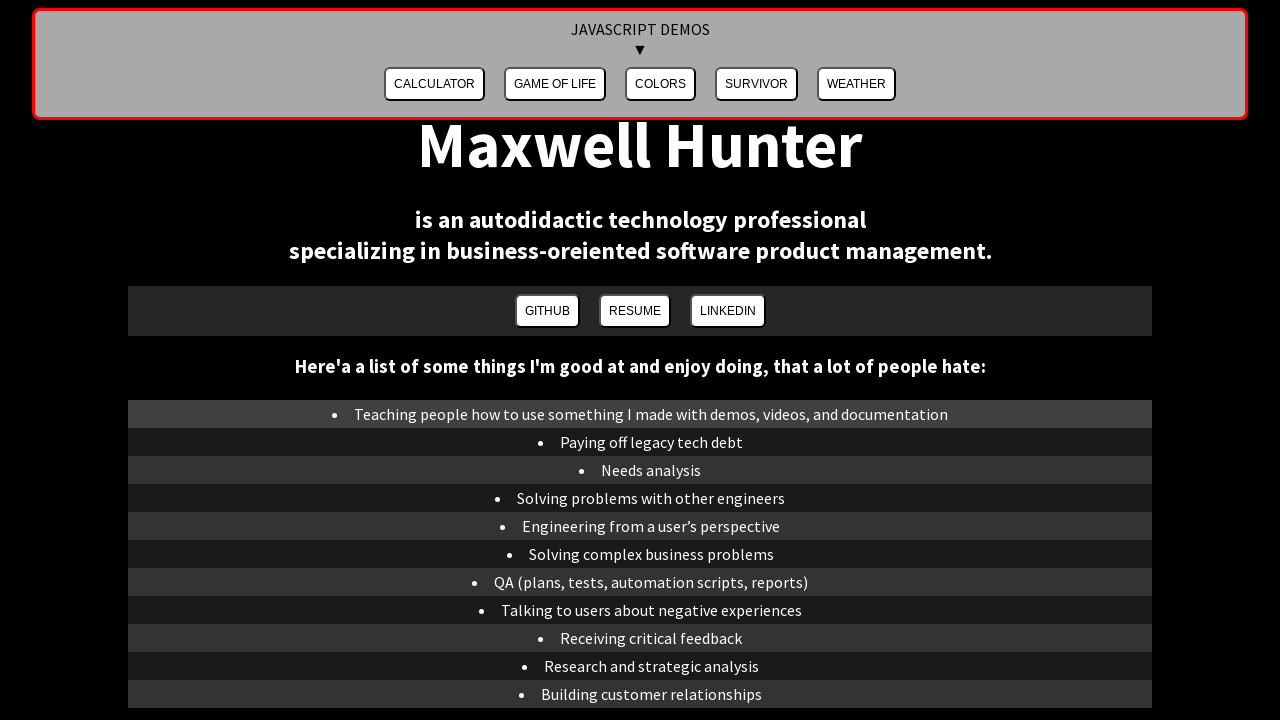

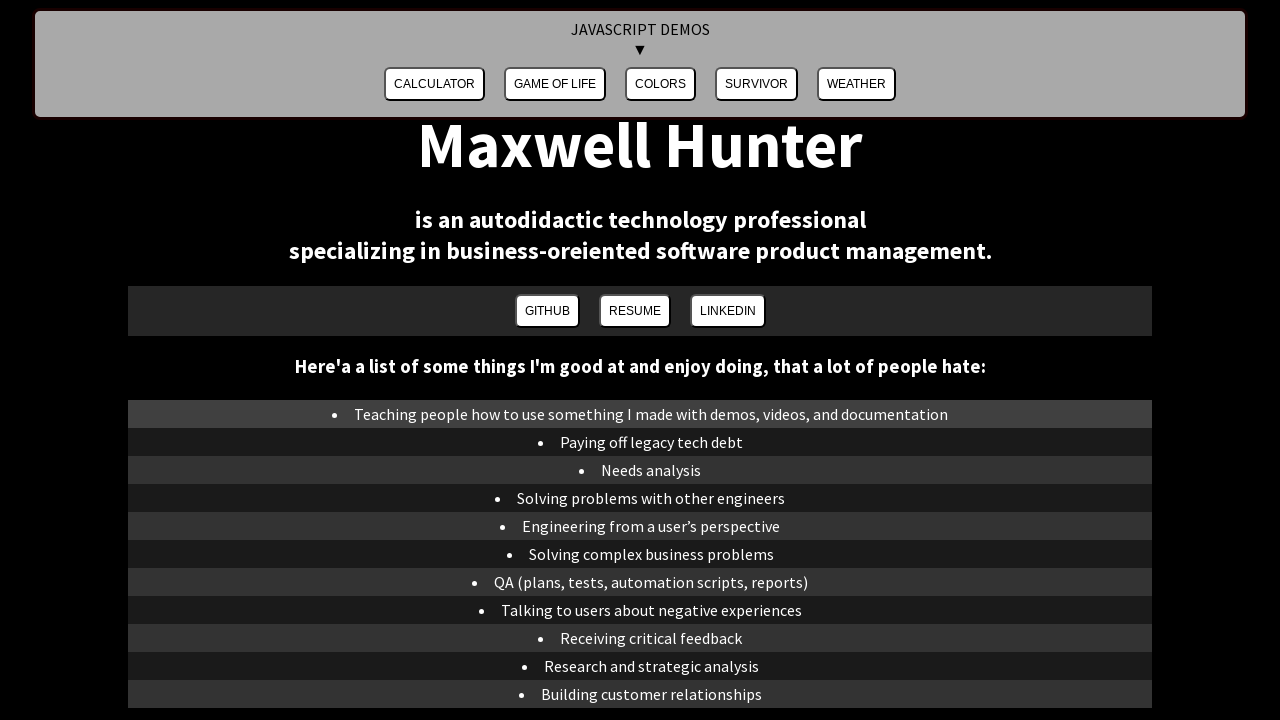